Navigates to the WebDriver.io API documentation page and verifies that a navigation element is present in the DOM.

Starting URL: https://webdriver.io/docs/api

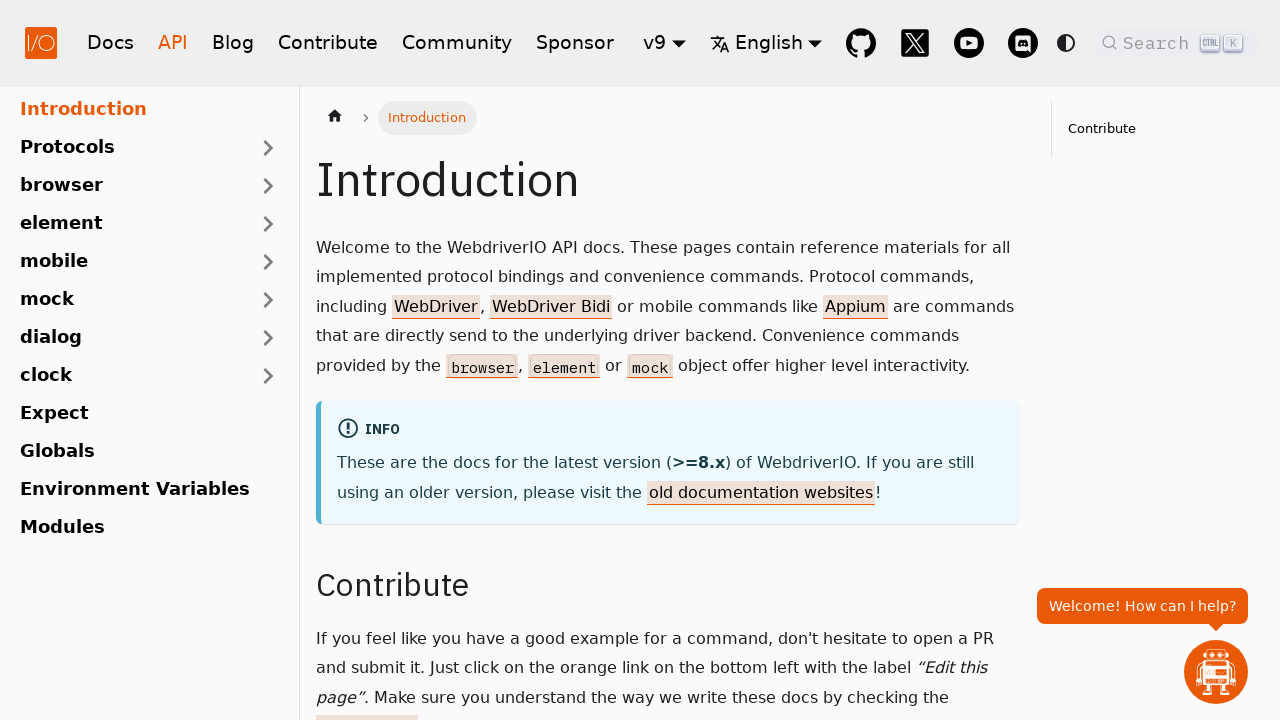

Navigated to WebDriver.io API documentation and waited for navigation element to attach
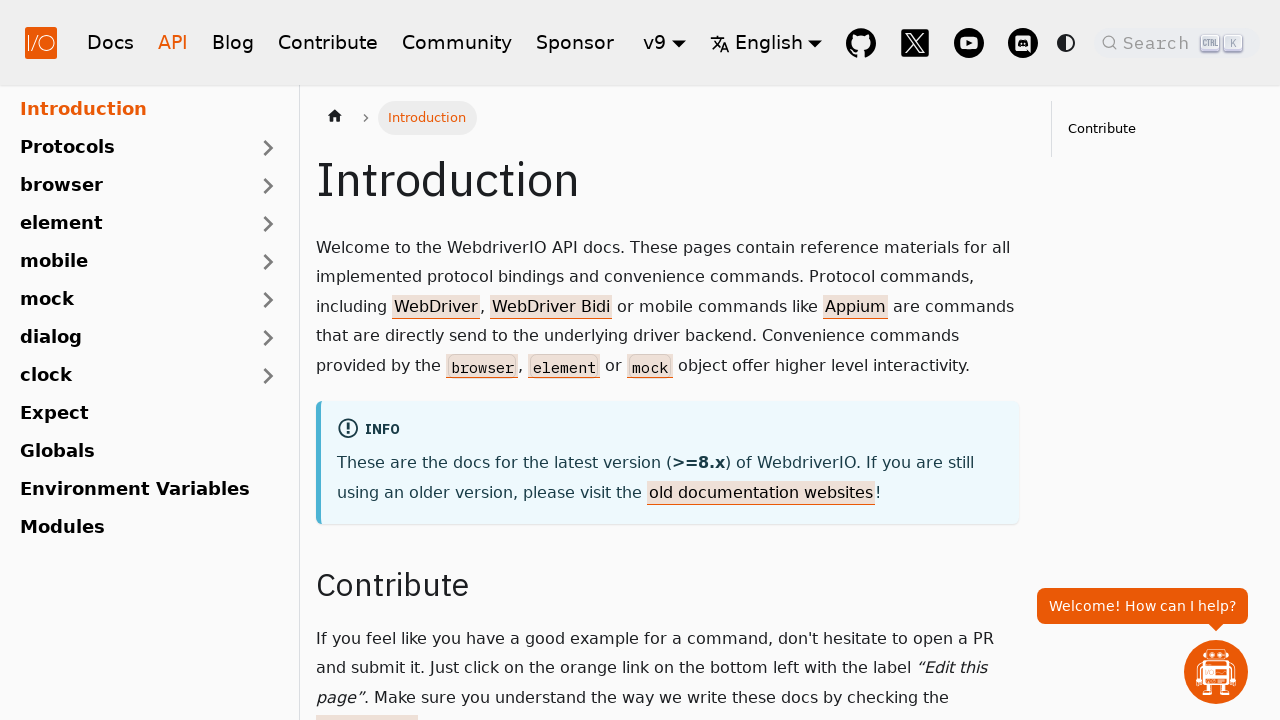

Retrieved outer HTML of navigation element
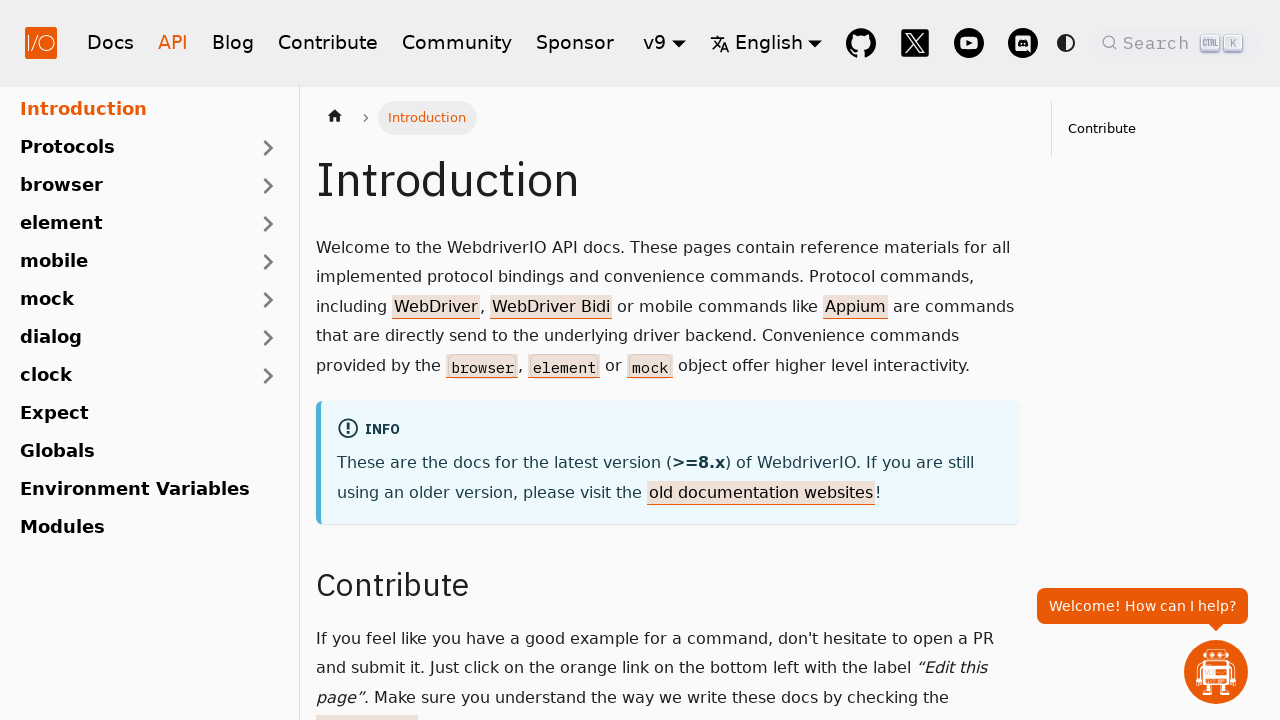

Retrieved inner HTML of navigation element
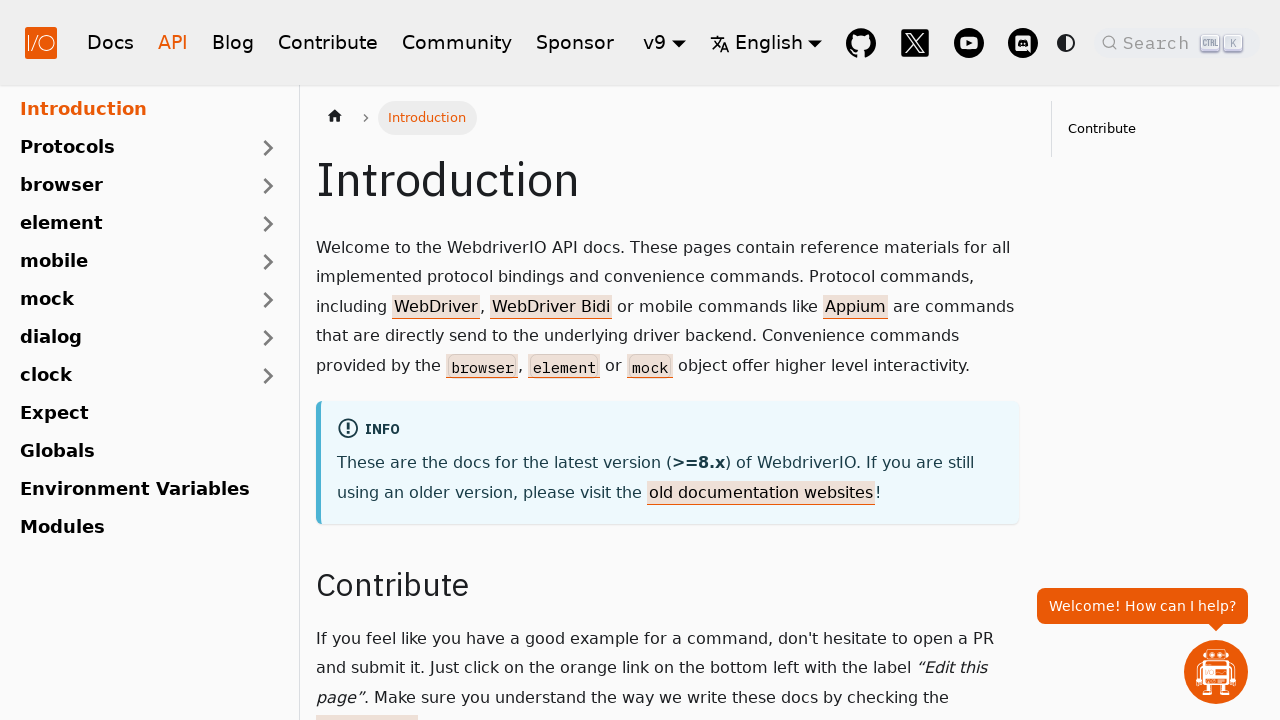

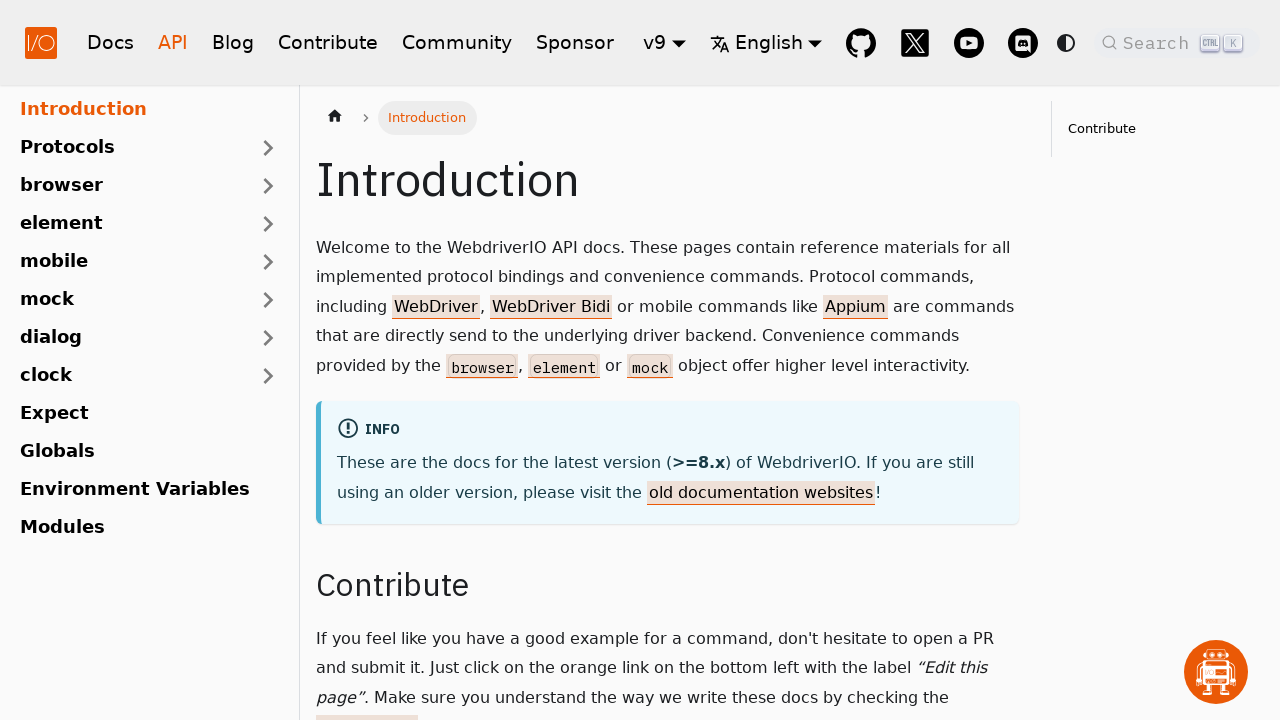